Opens the Cybertek School website and maximizes the browser window to verify the page loads correctly

Starting URL: https://www.cybertekschool.com

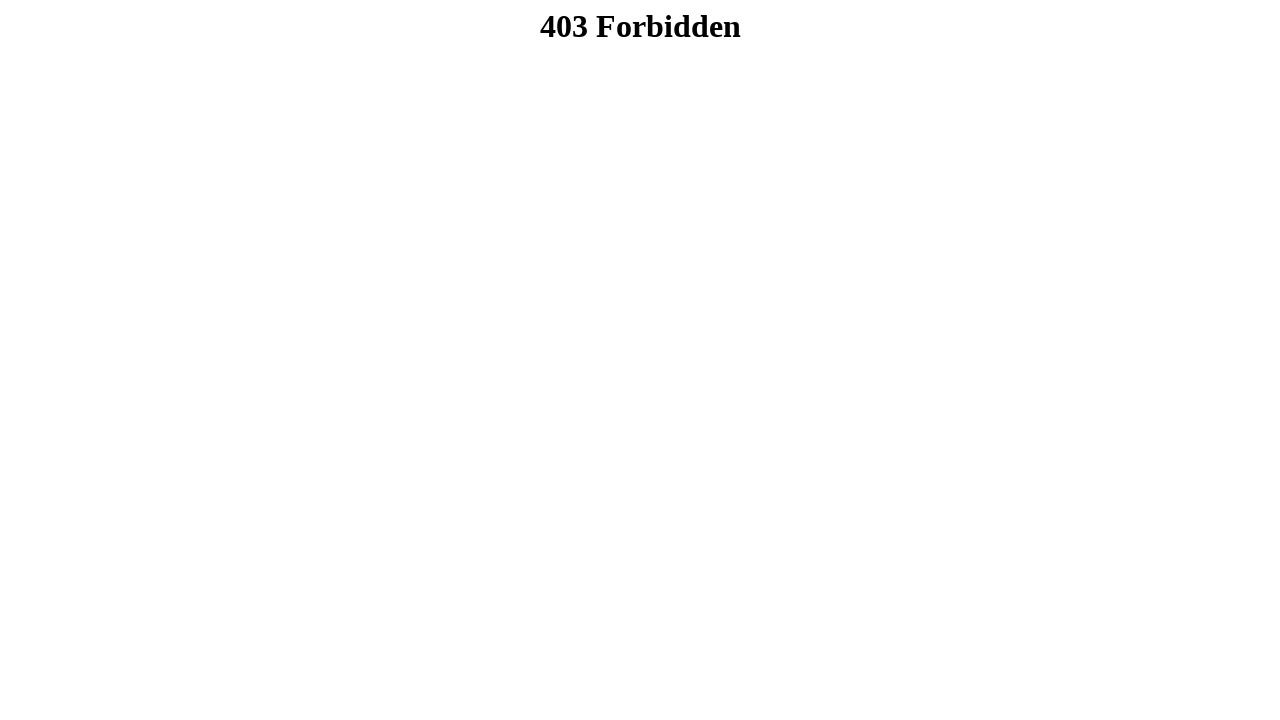

Navigated to Cybertek School website
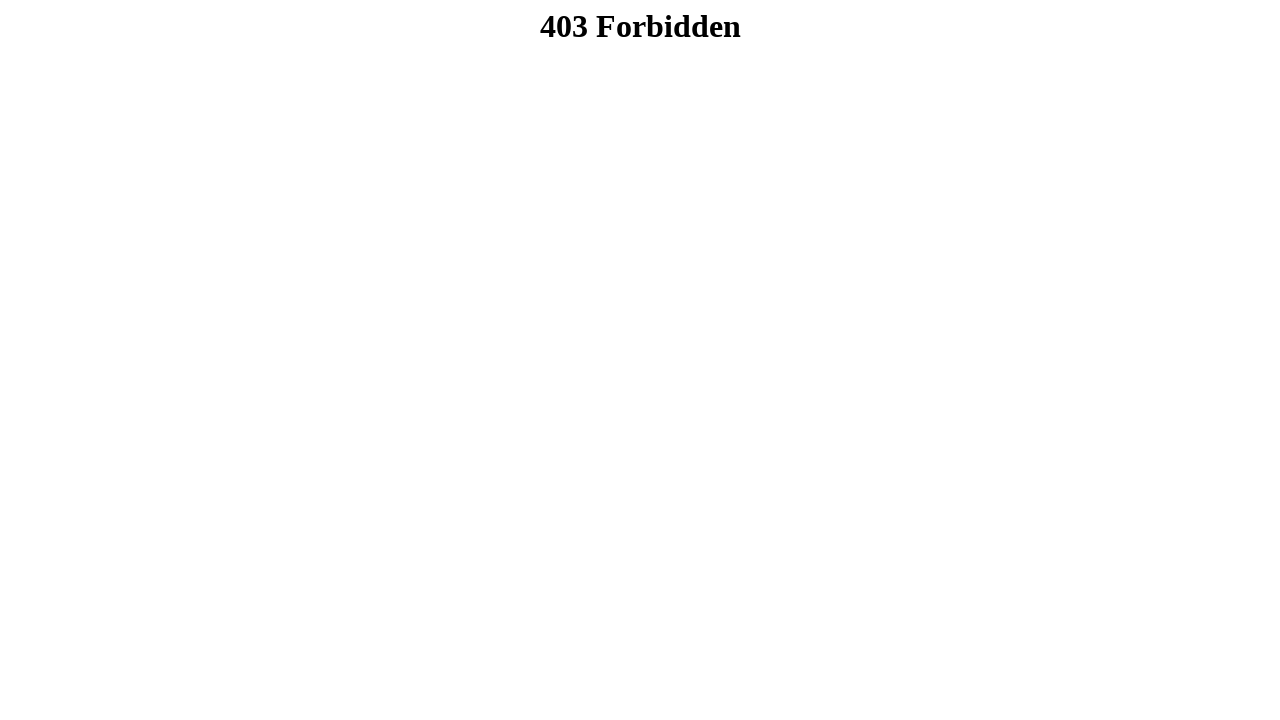

Set viewport to 1920x1080 to maximize browser window
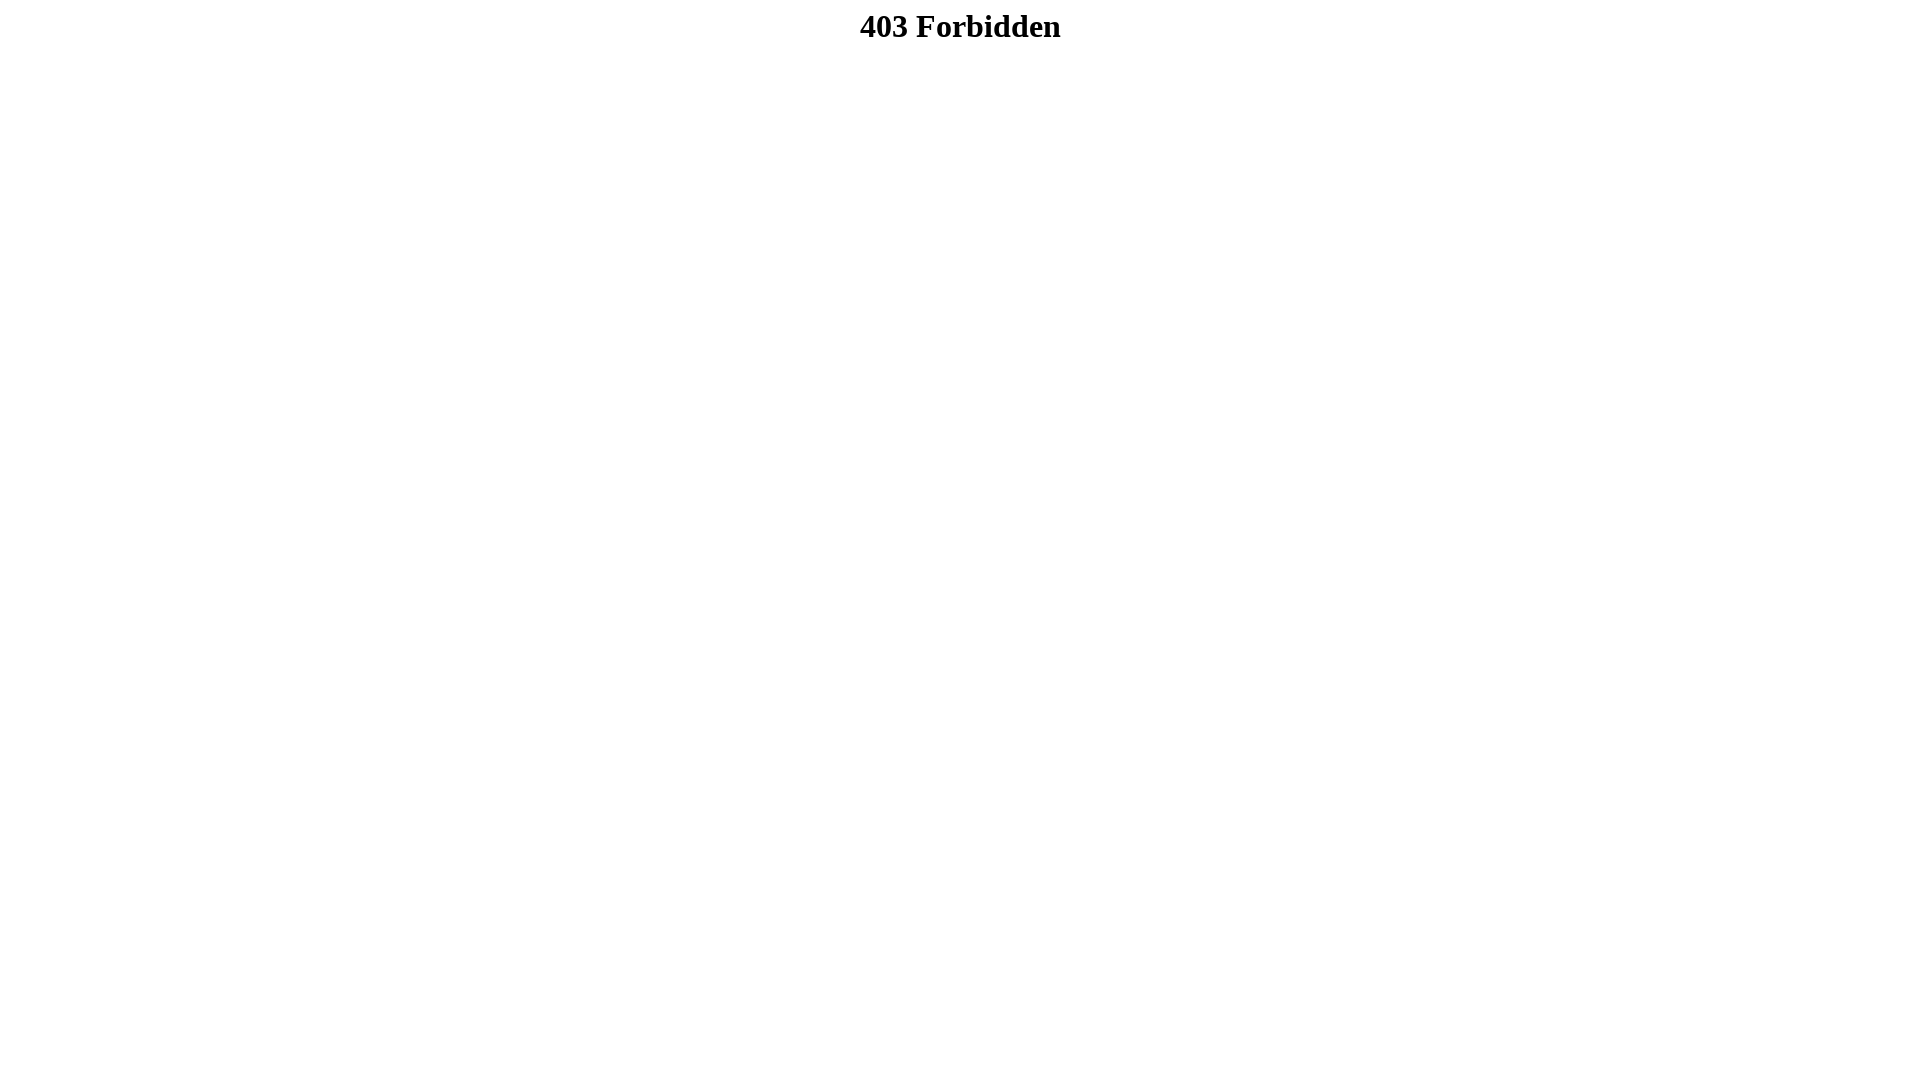

Page fully loaded and verified
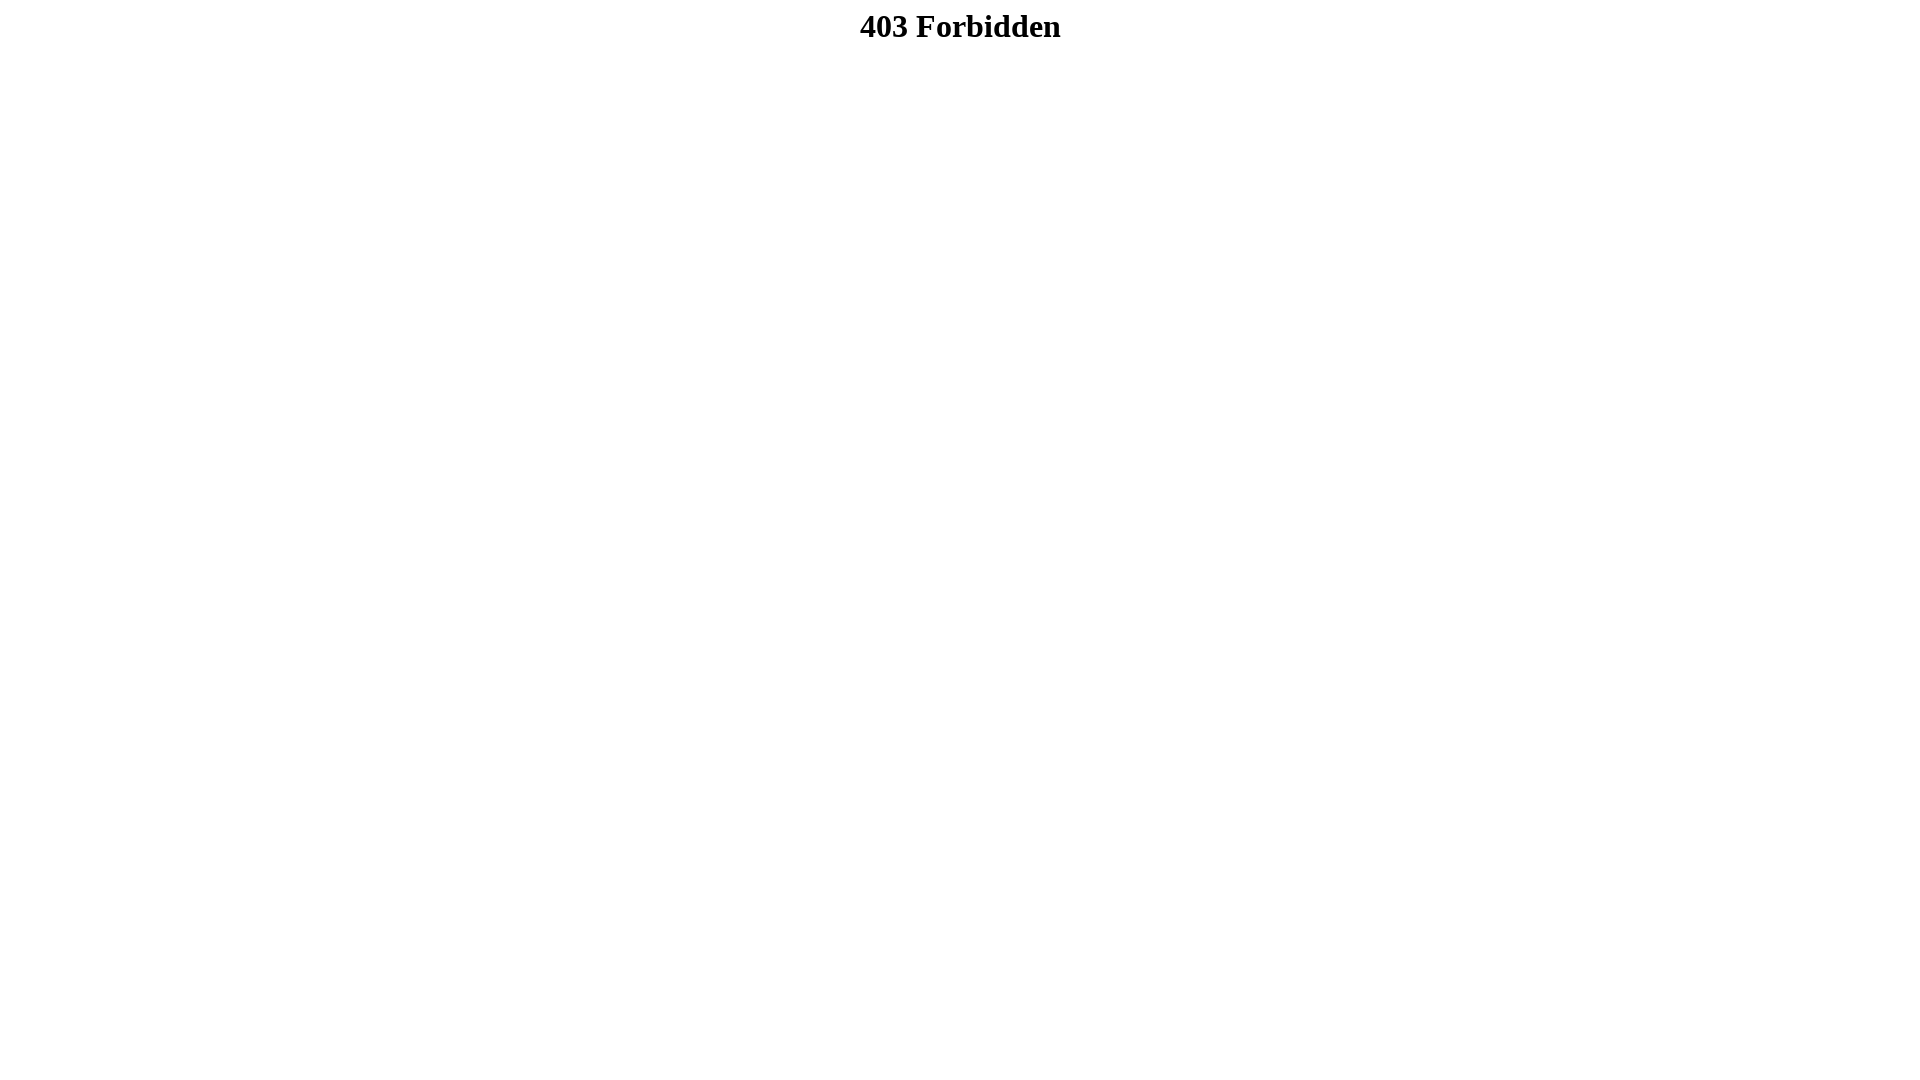

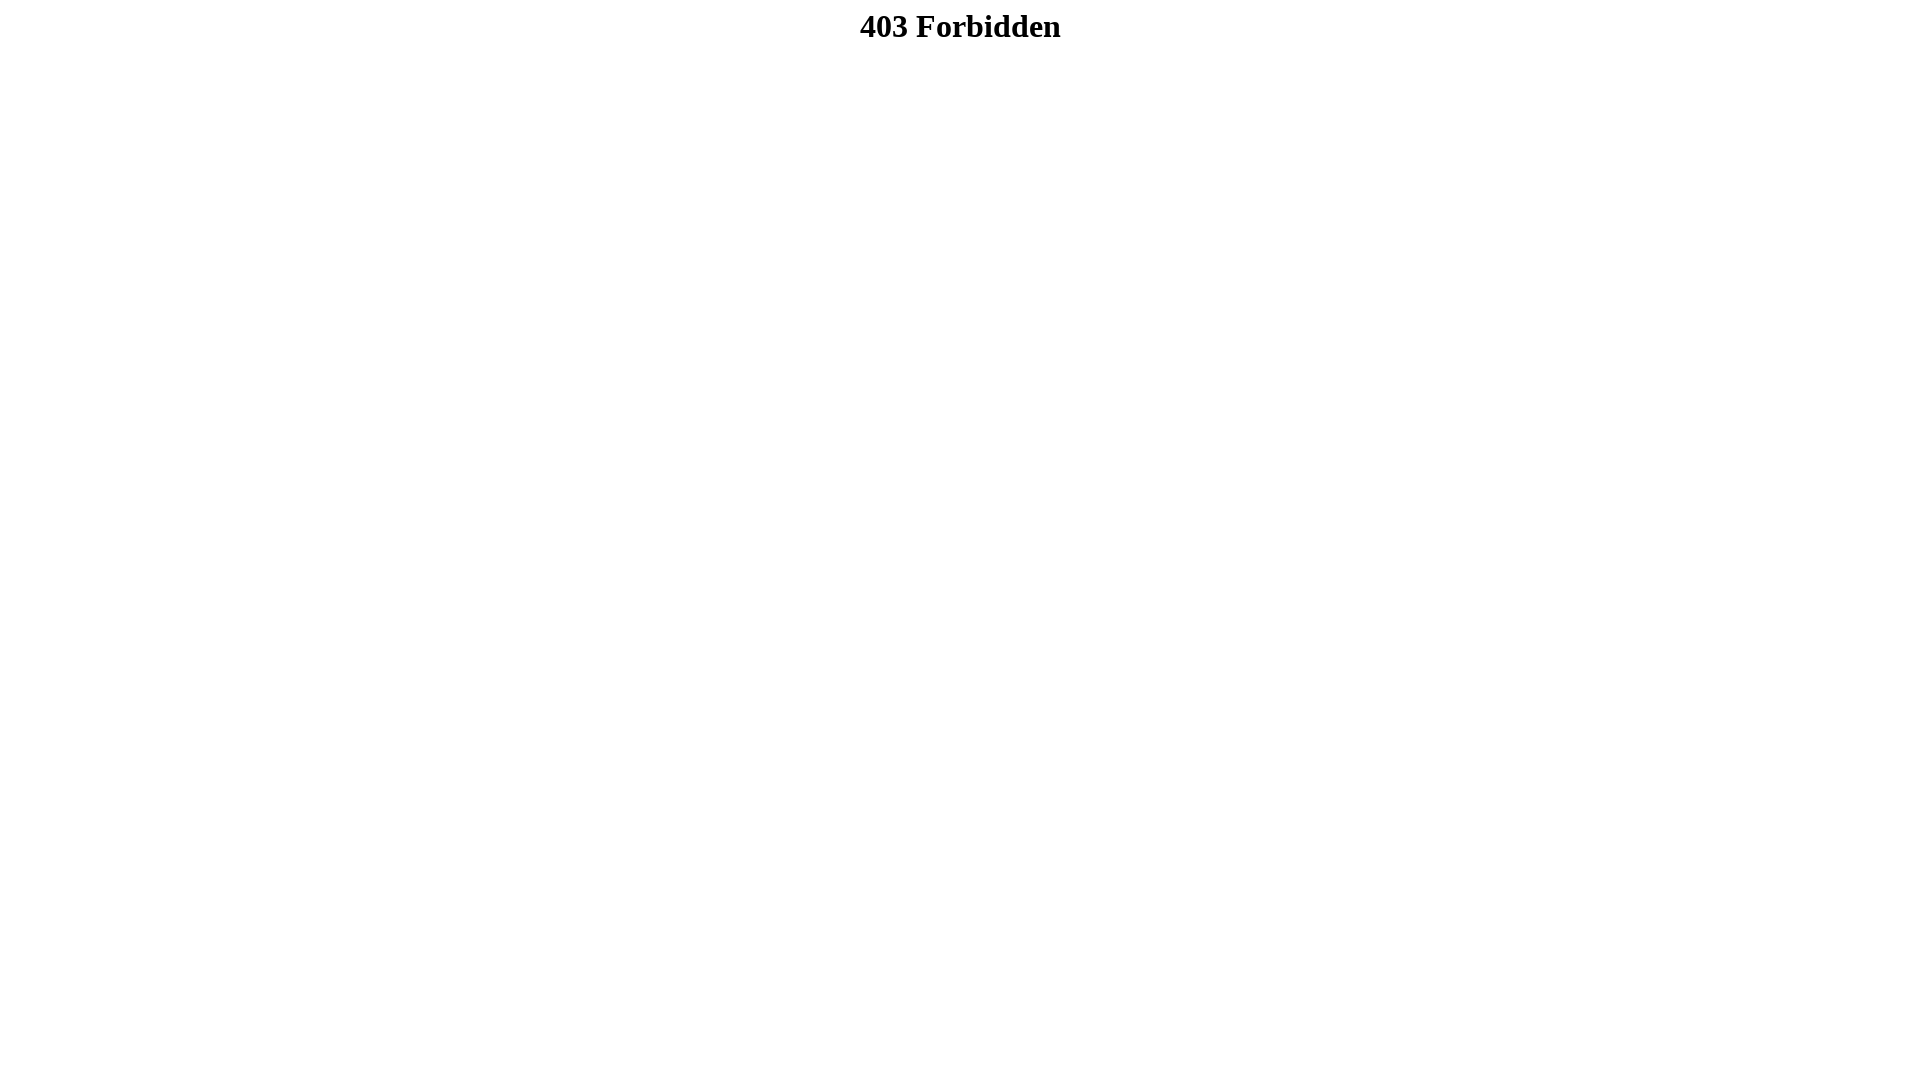